Tests alert popup handling by triggering different alert buttons and accepting the alerts

Starting URL: https://demoqa.com/alerts

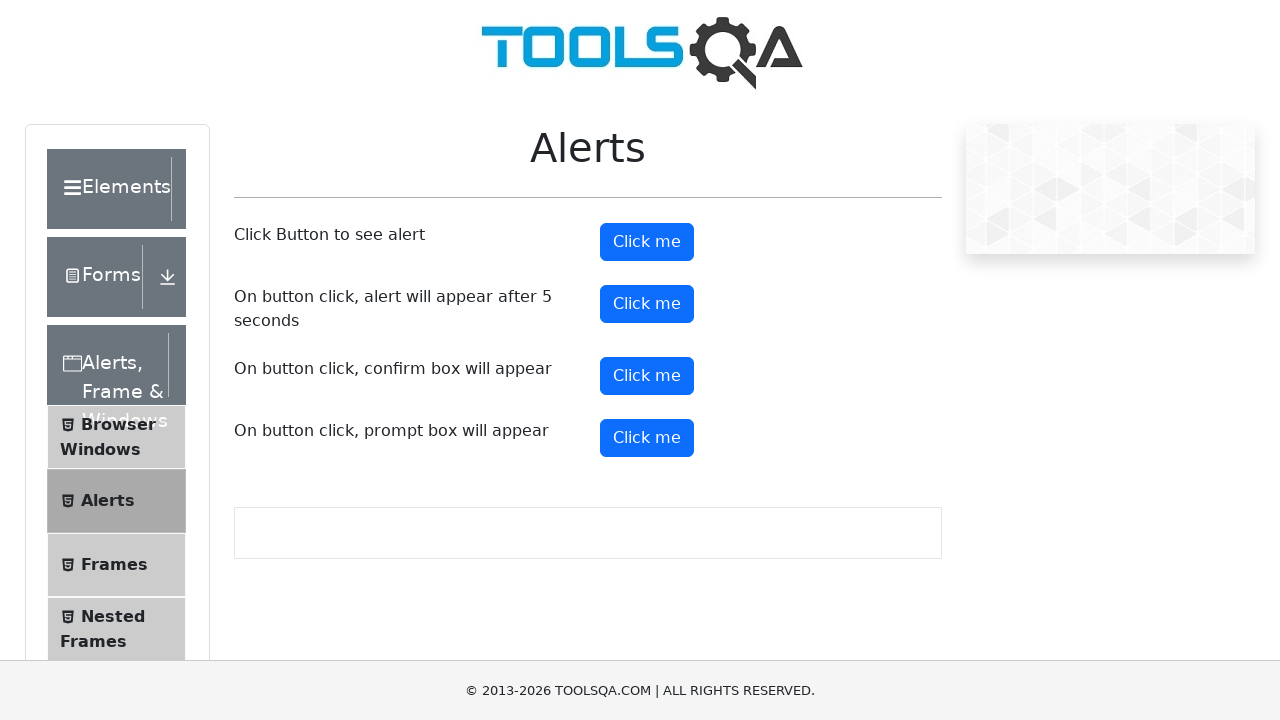

Clicked the first alert button at (647, 242) on #alertButton
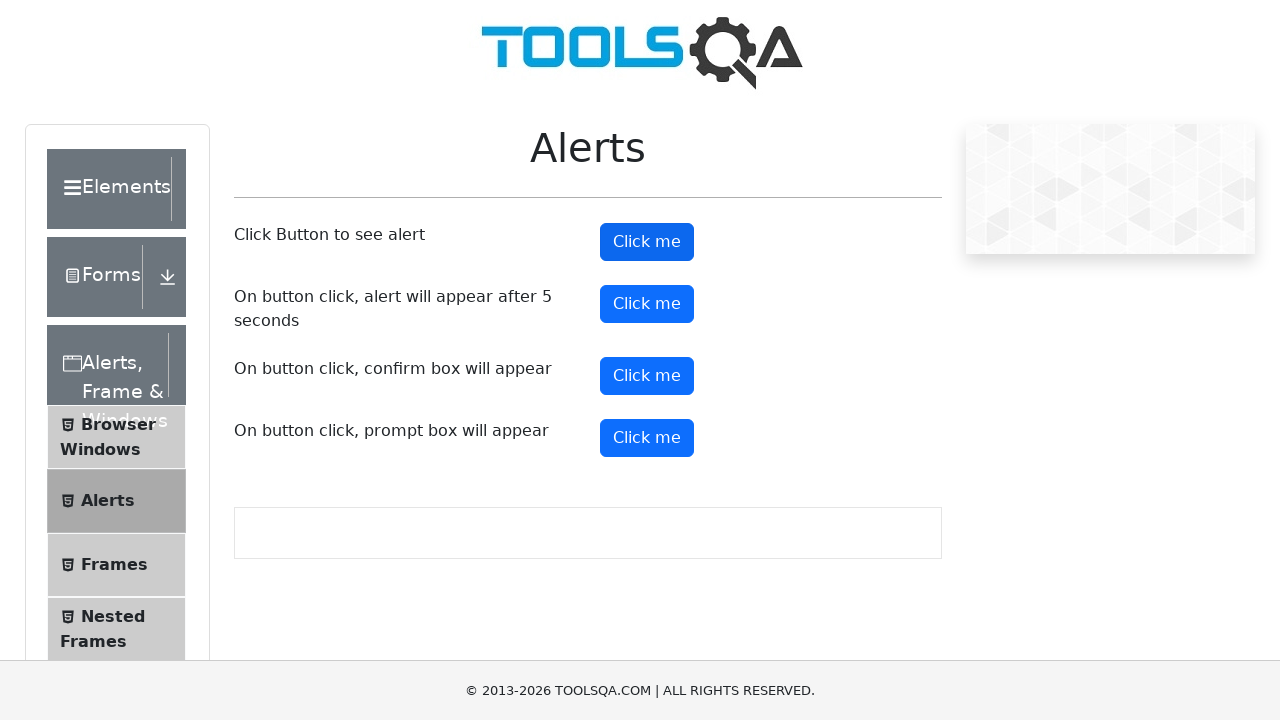

Set up dialog handler to accept alerts
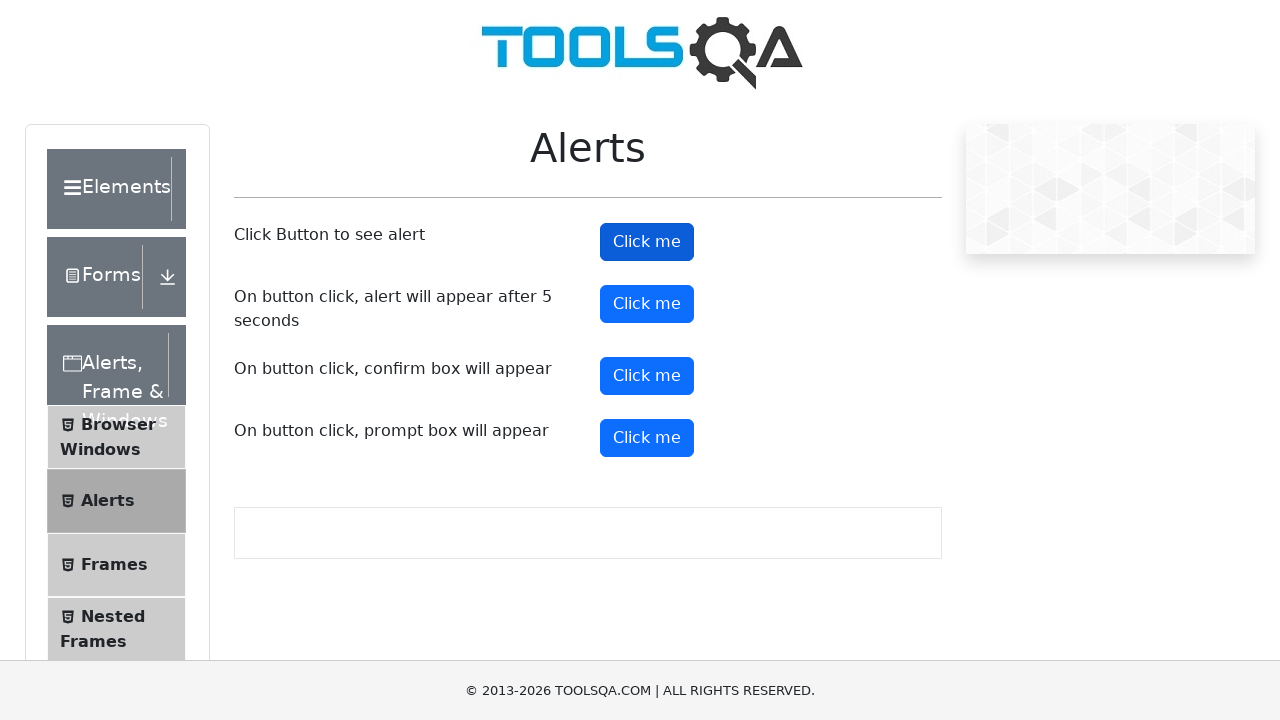

Clicked the timer alert button at (647, 304) on #timerAlertButton
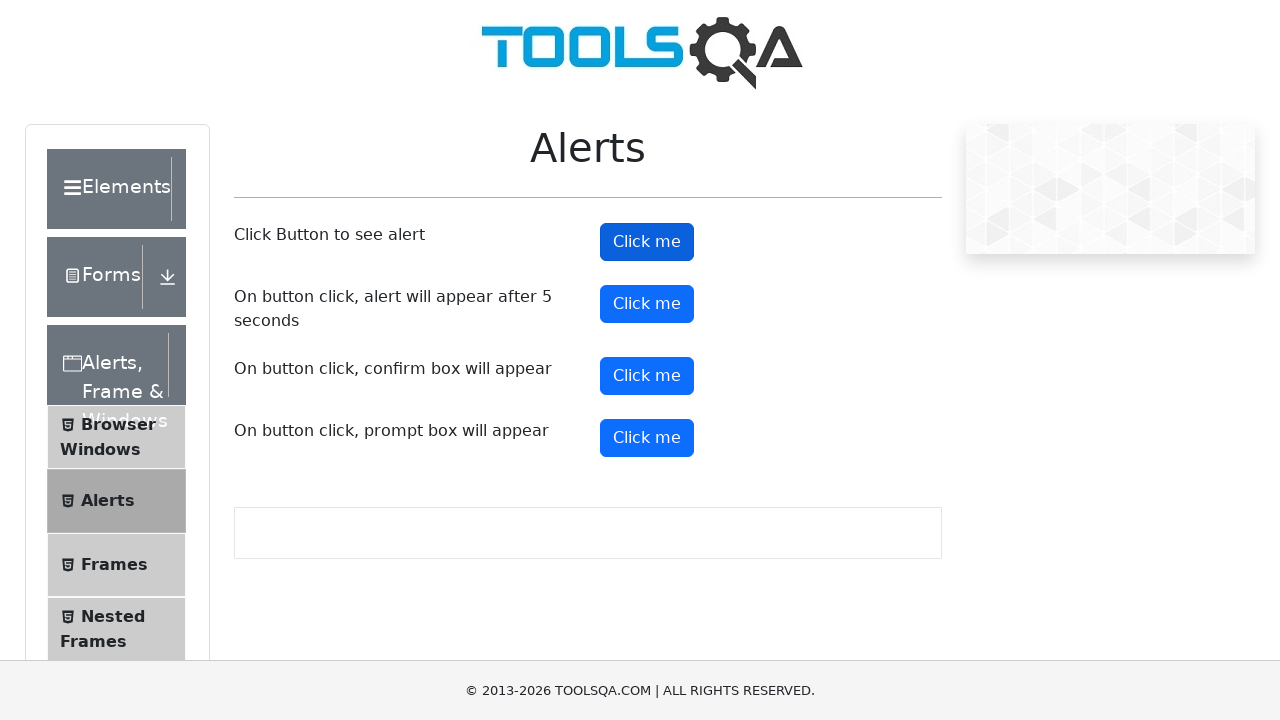

Waited 5 seconds for timer alert to appear and be handled
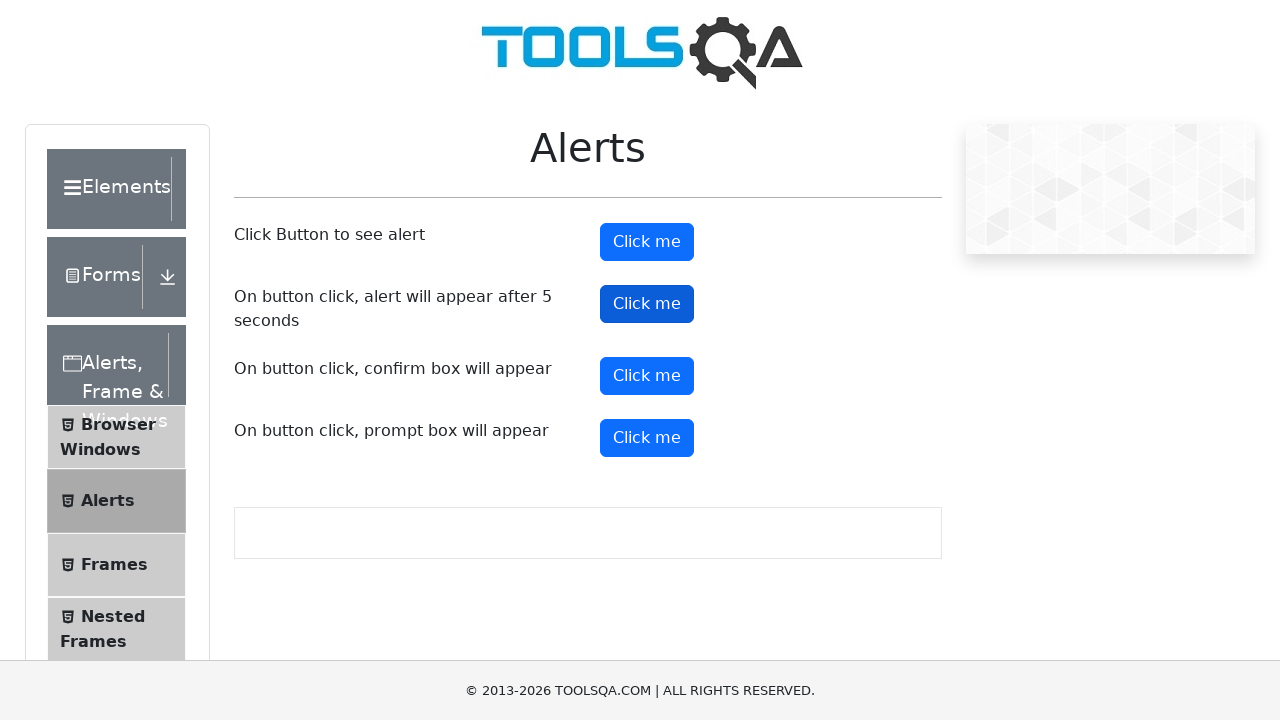

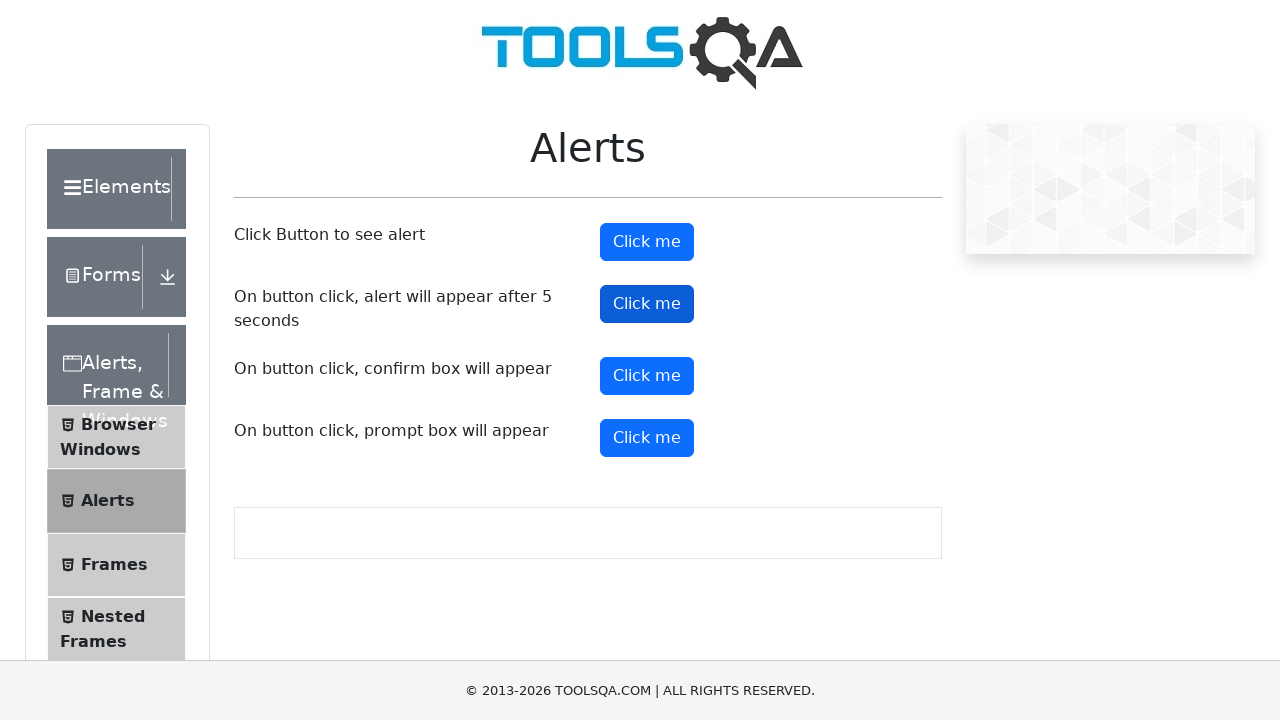